Tests drag and drop functionality within an iframe on jQuery UI demo page, then navigates back to demos page

Starting URL: https://jqueryui.com/droppable/

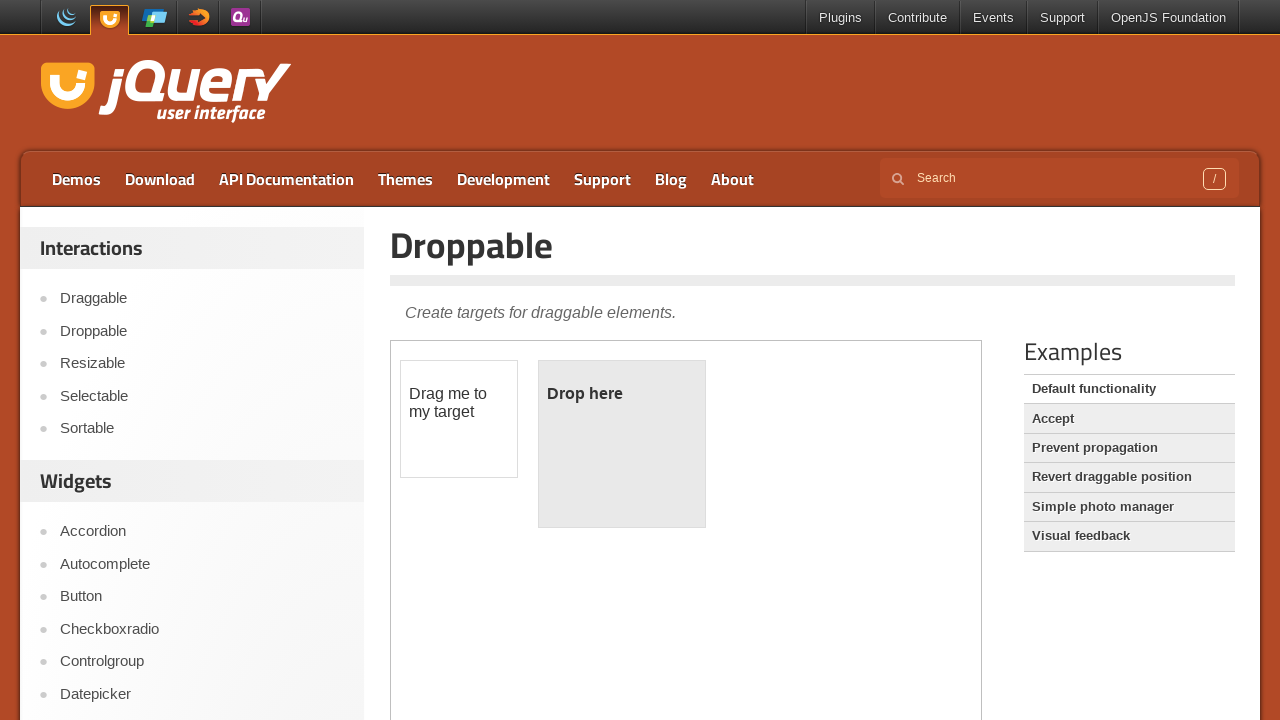

Located the demo iframe containing drag and drop elements
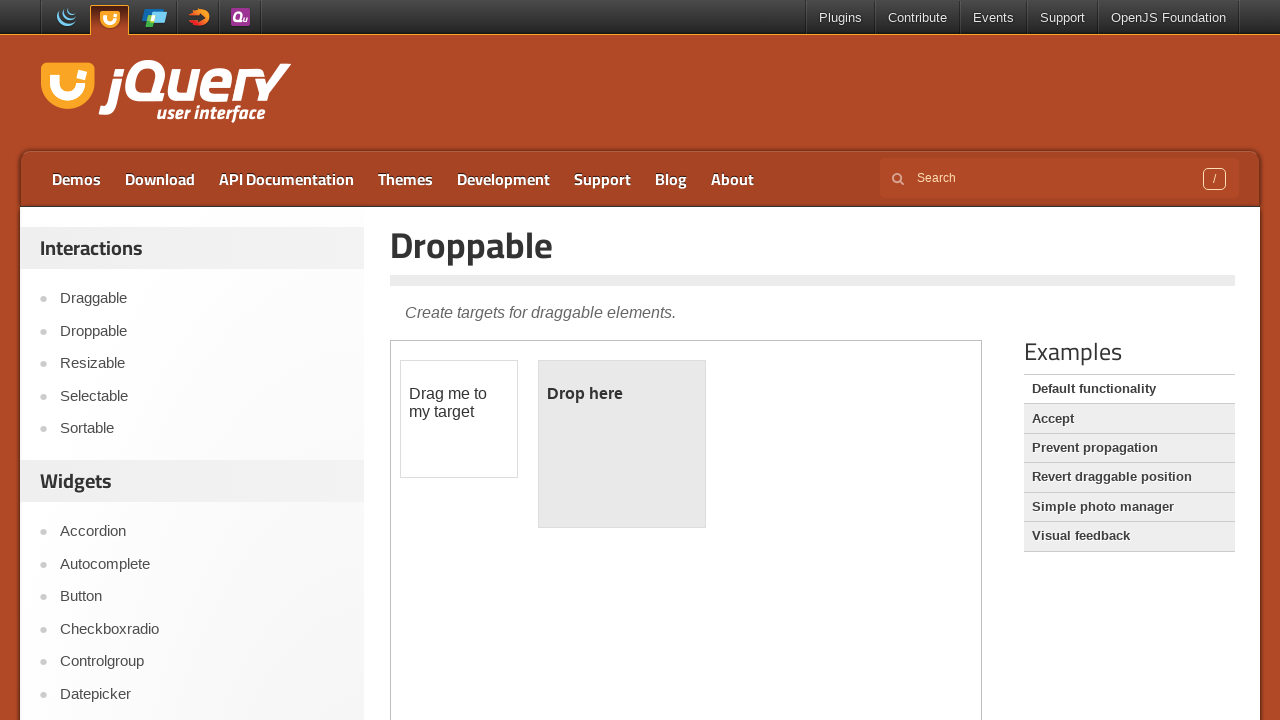

Retrieved draggable element text: 
	Drag me to my target

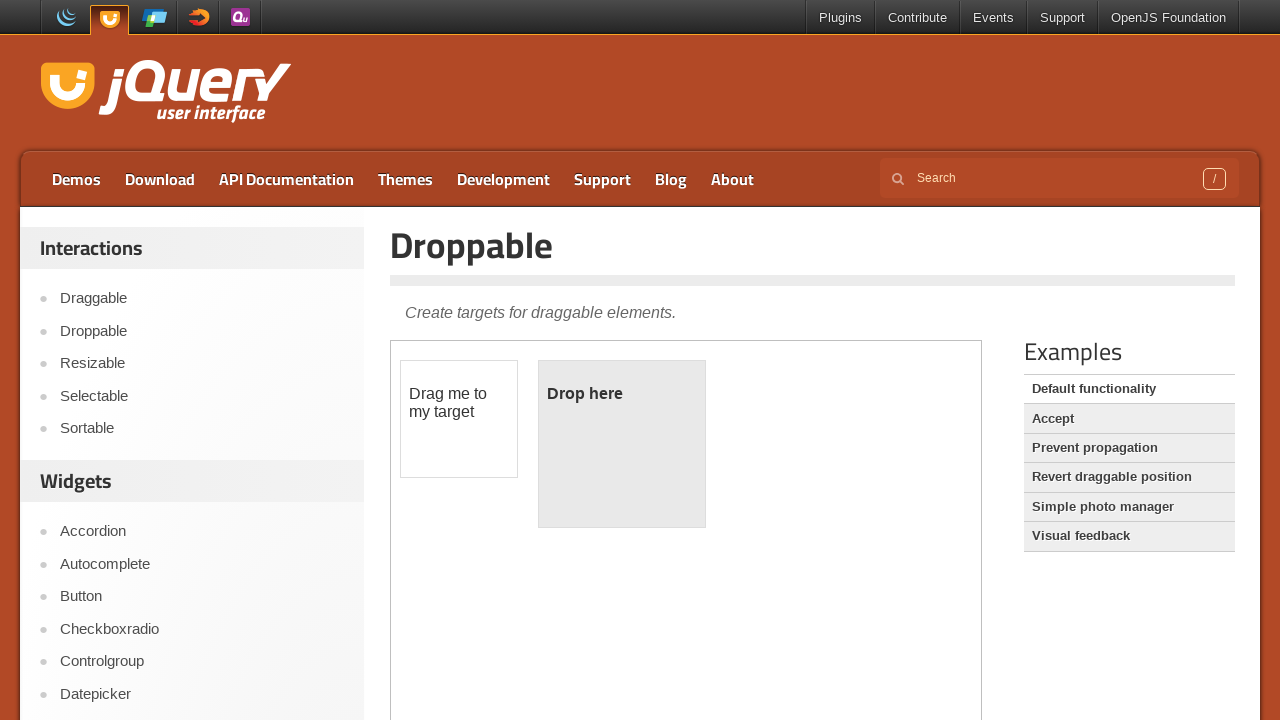

Dragged draggable element to droppable target at (622, 444)
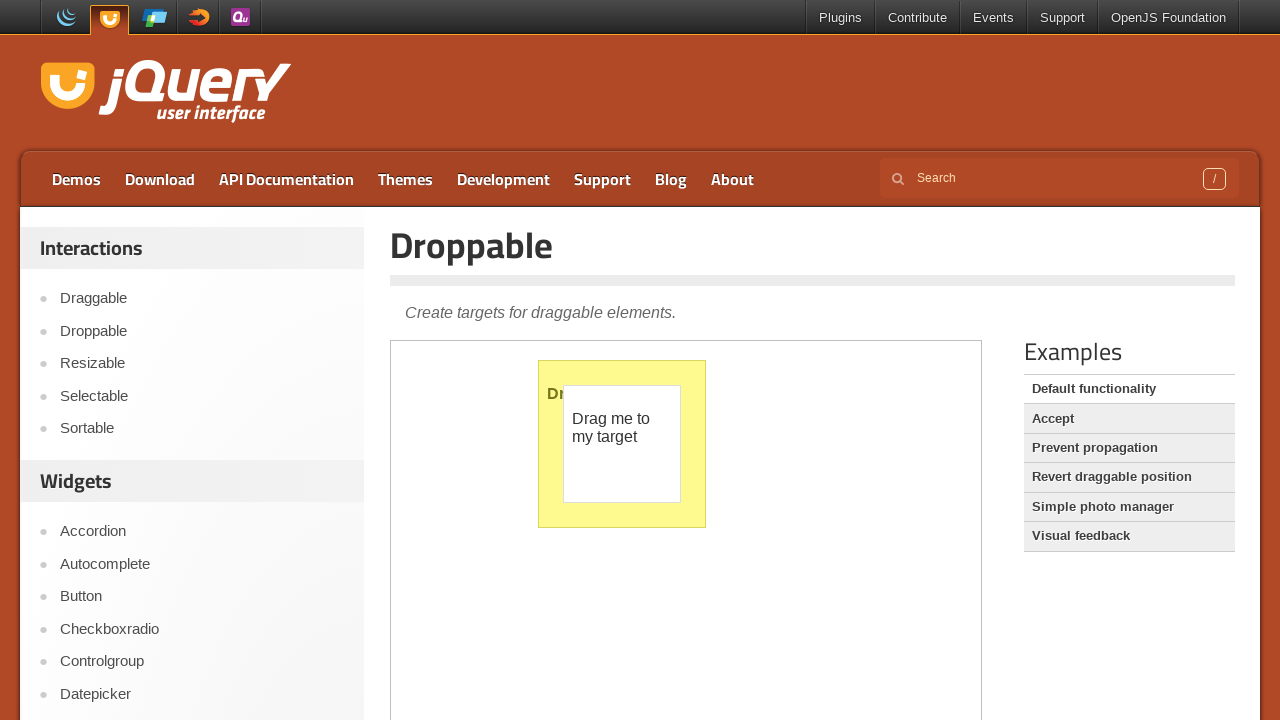

Clicked Demos link to navigate back to demos page at (76, 179) on text=Demos
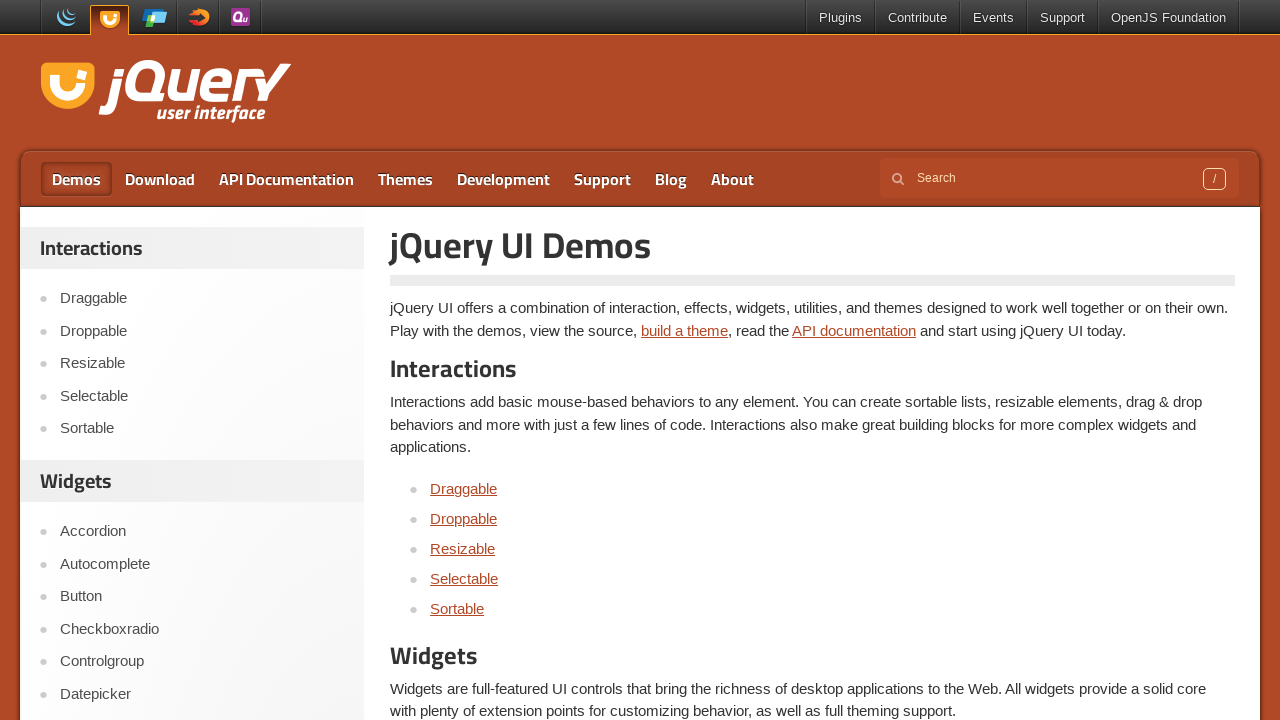

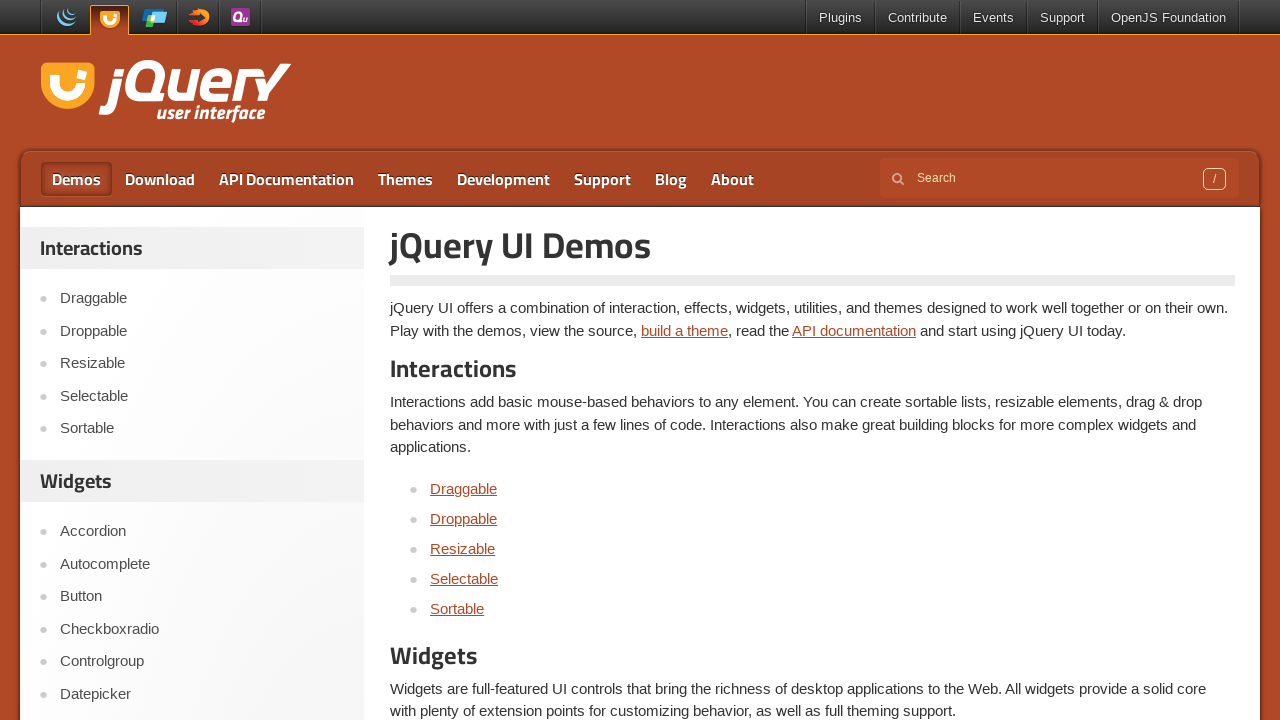